Tests JavaScript alert handling by clicking a button that triggers a JS alert, accepting the alert, and verifying the result message is displayed

Starting URL: https://the-internet.herokuapp.com/javascript_alerts

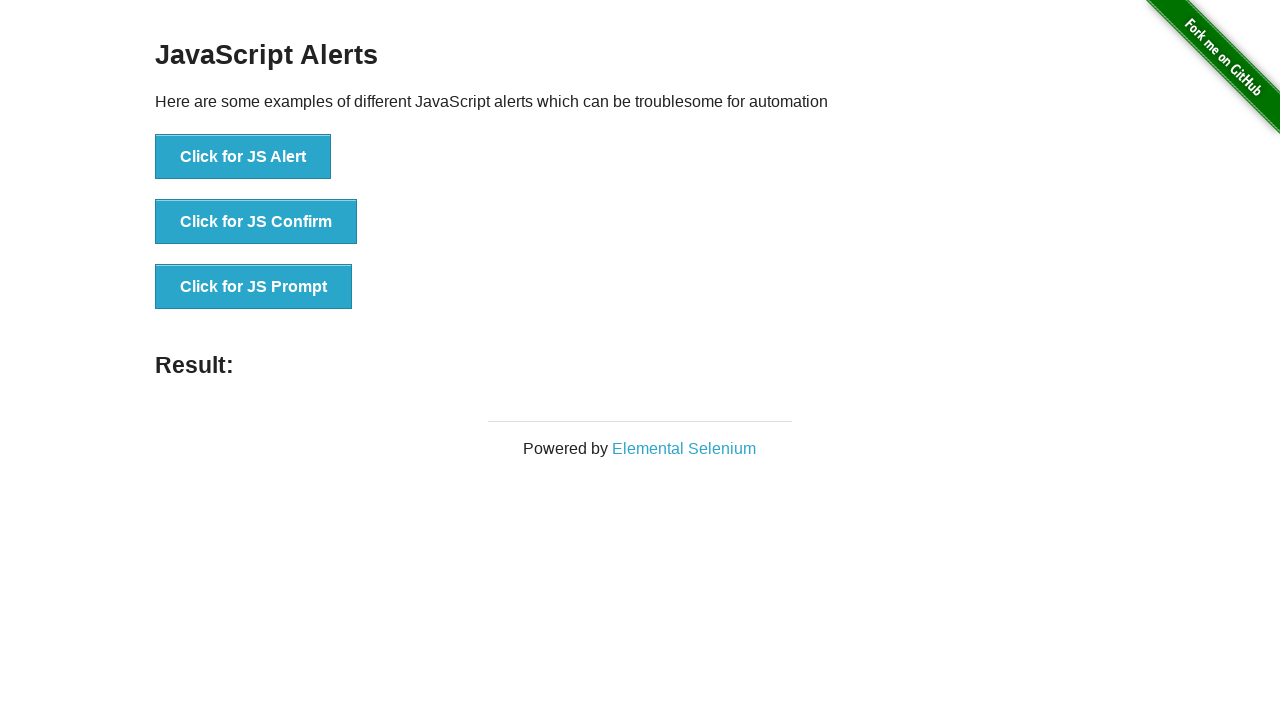

Clicked the 'Click for JS Alert' button to trigger JavaScript alert at (243, 157) on xpath=//*[text()='Click for JS Alert']
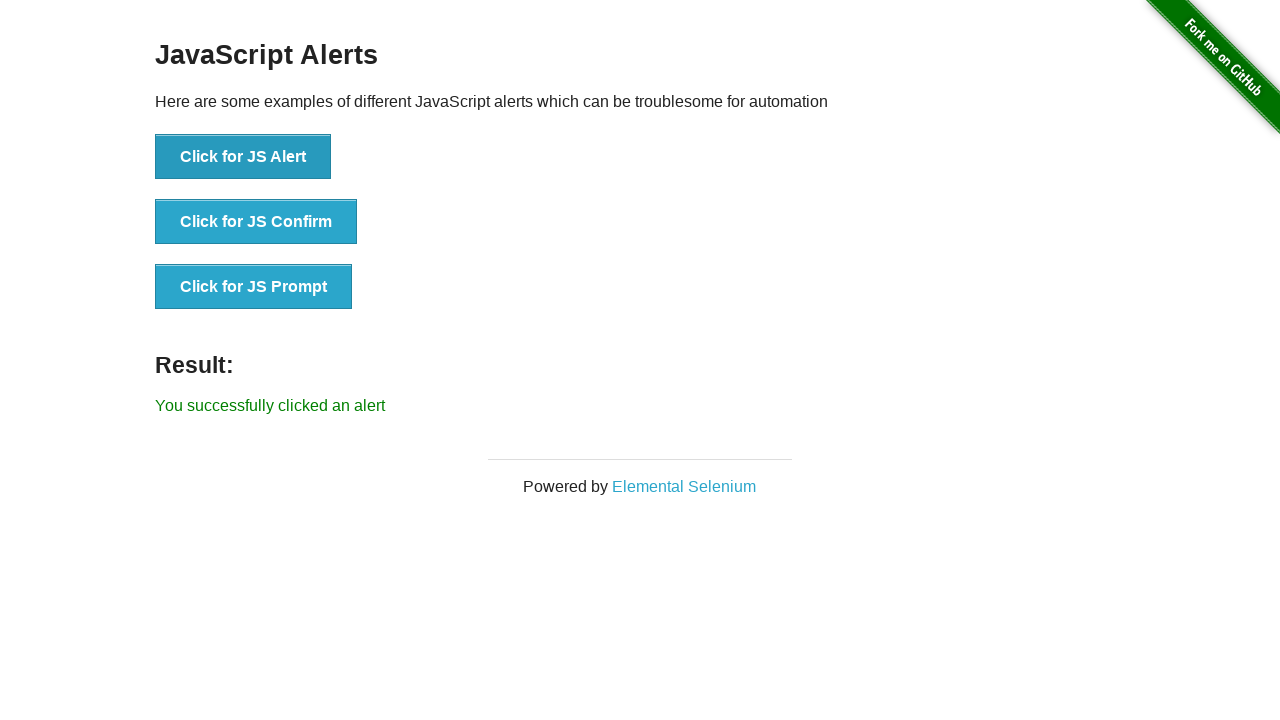

Set up dialog handler to accept alerts
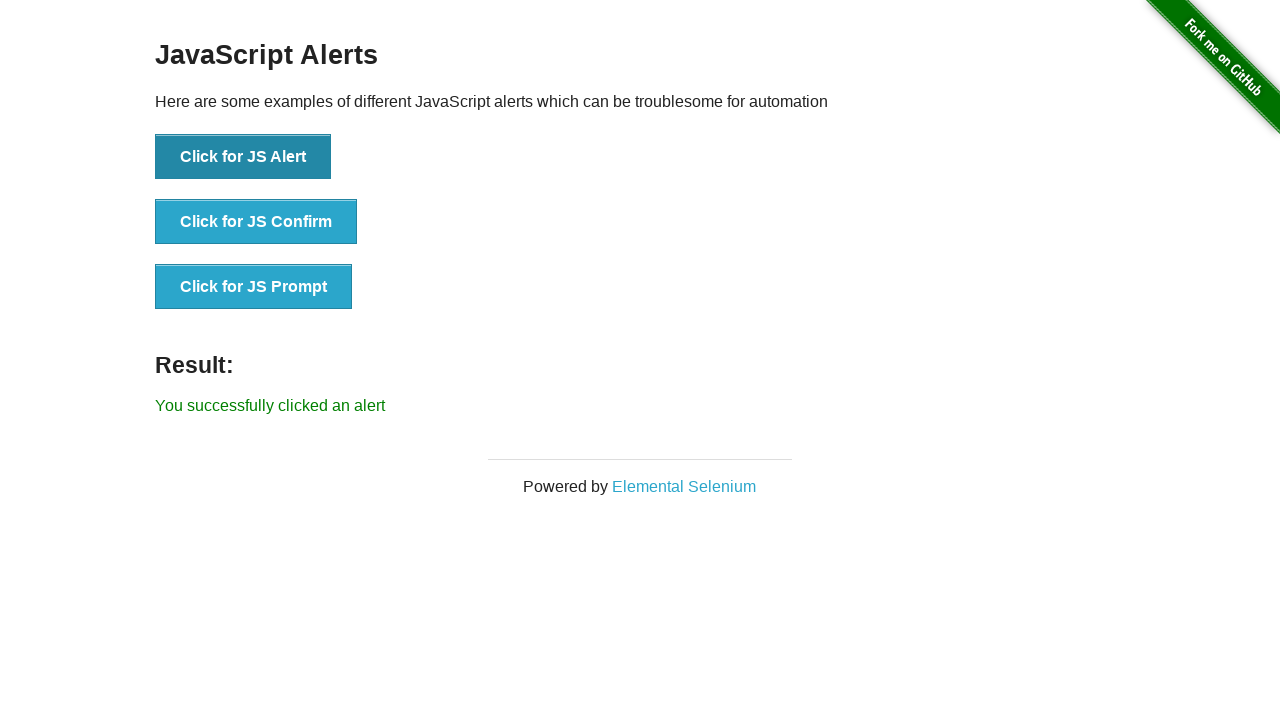

Clicked the 'Click for JS Alert' button again to trigger the alert at (243, 157) on button:has-text('Click for JS Alert')
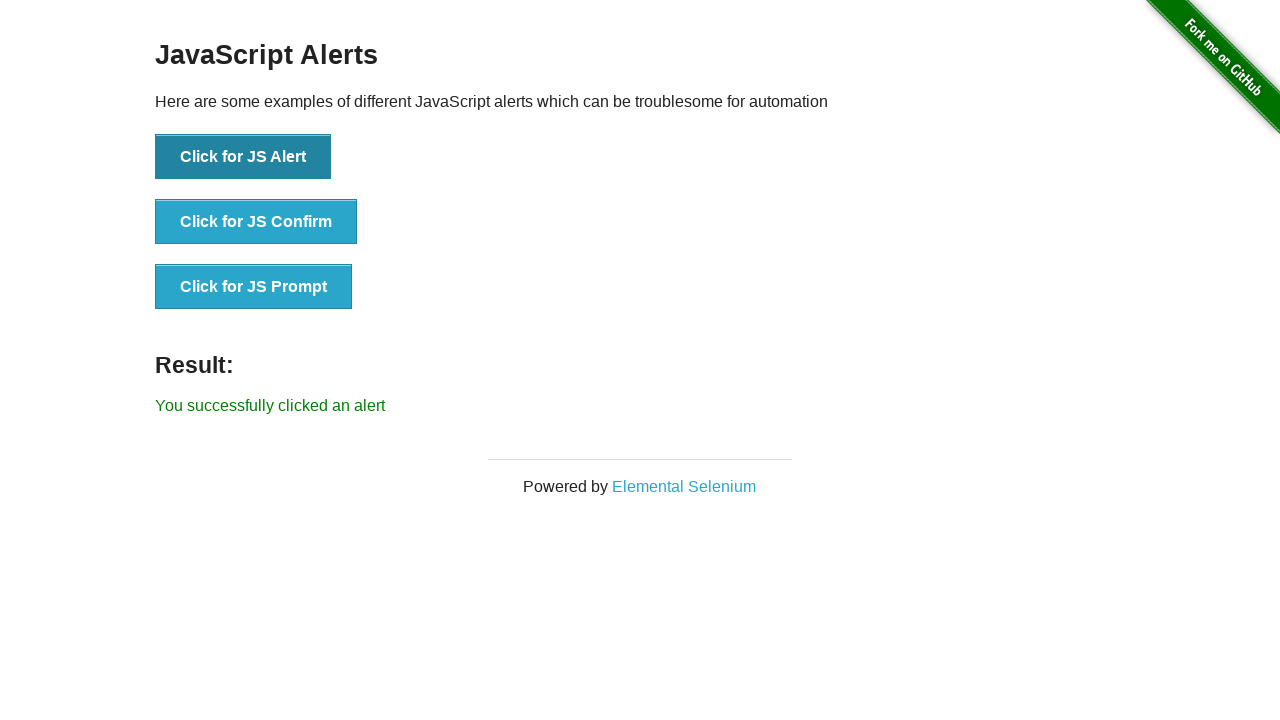

Verified that the success message 'You successfully clicked an alert' is displayed
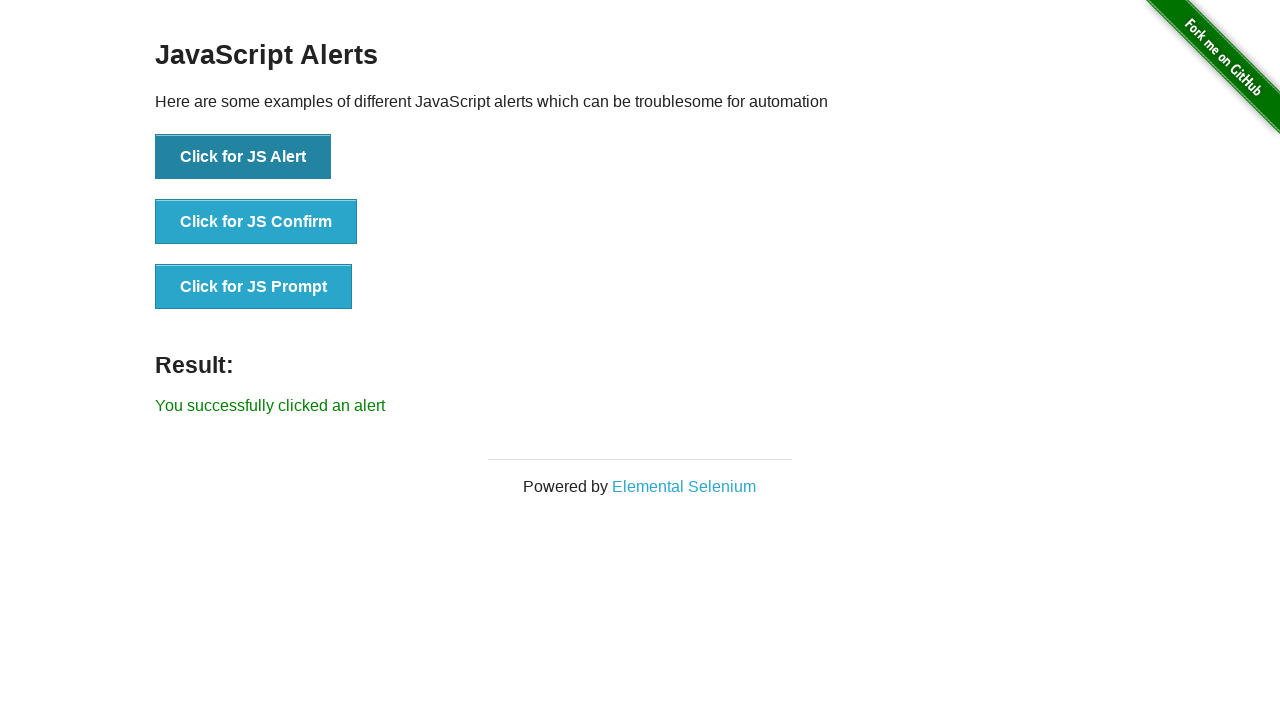

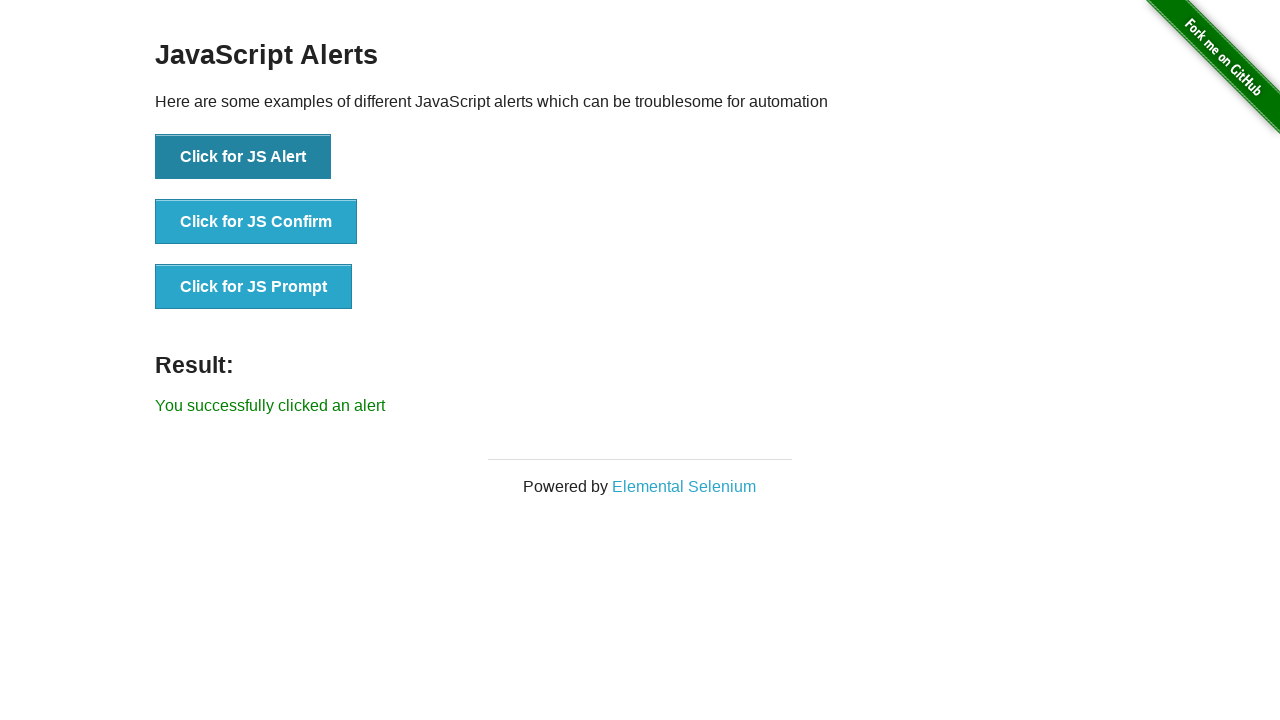